Tests different mouse actions on dropdown menus including right-click, double-click, and regular click to reveal context menus

Starting URL: https://bonigarcia.dev/selenium-webdriver-java/dropdown-menu.html

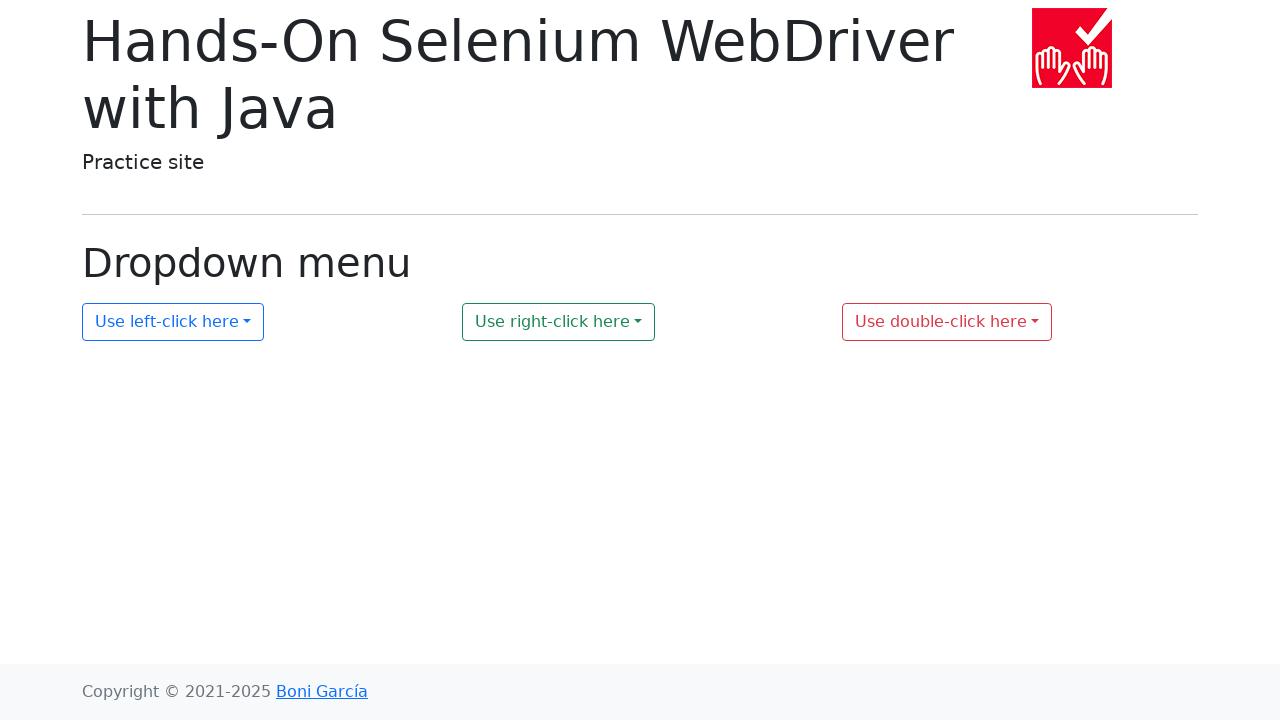

Right-clicked on dropdown 2 to trigger context menu at (559, 322) on #my-dropdown-2
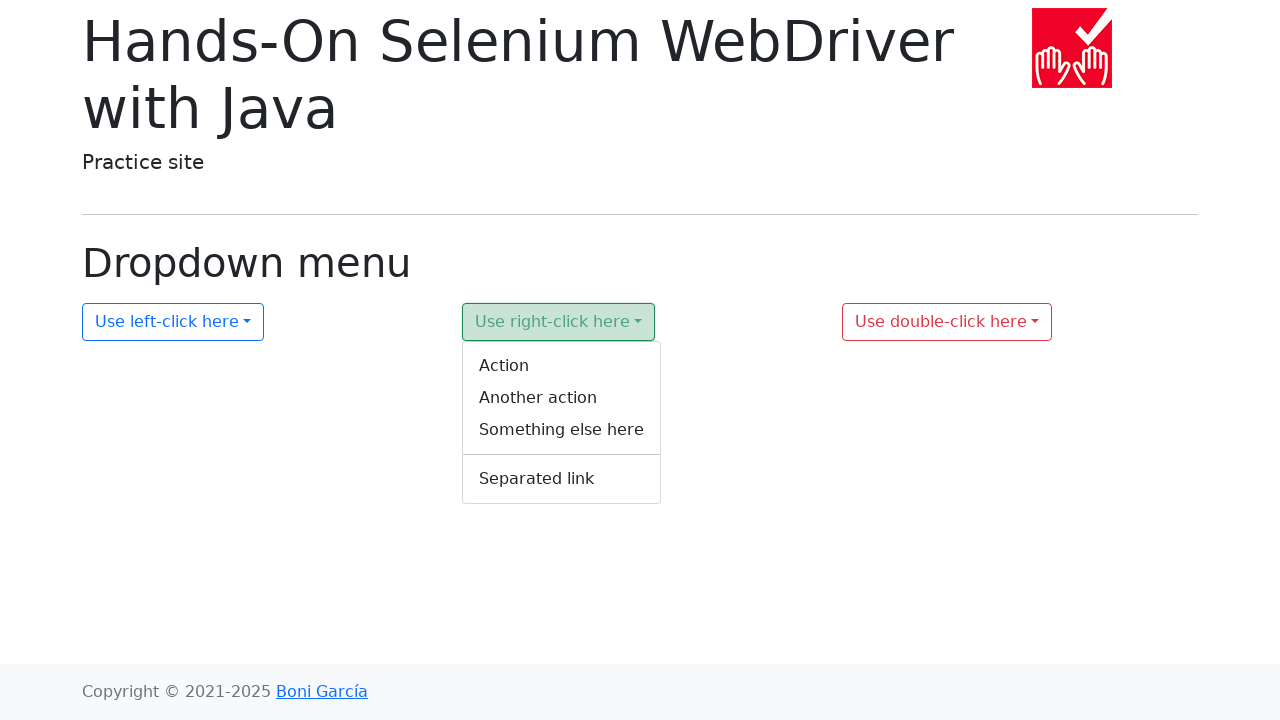

Context menu 2 became visible
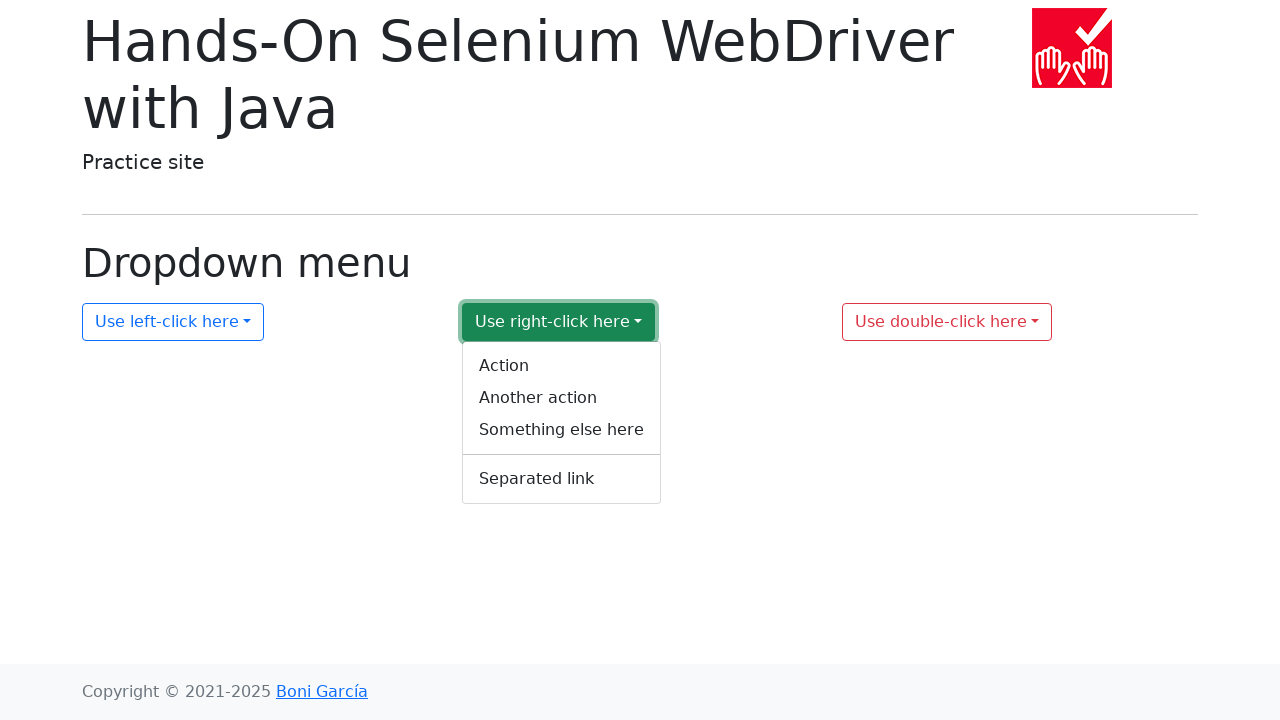

Double-clicked on dropdown 3 to trigger context menu at (947, 322) on #my-dropdown-3
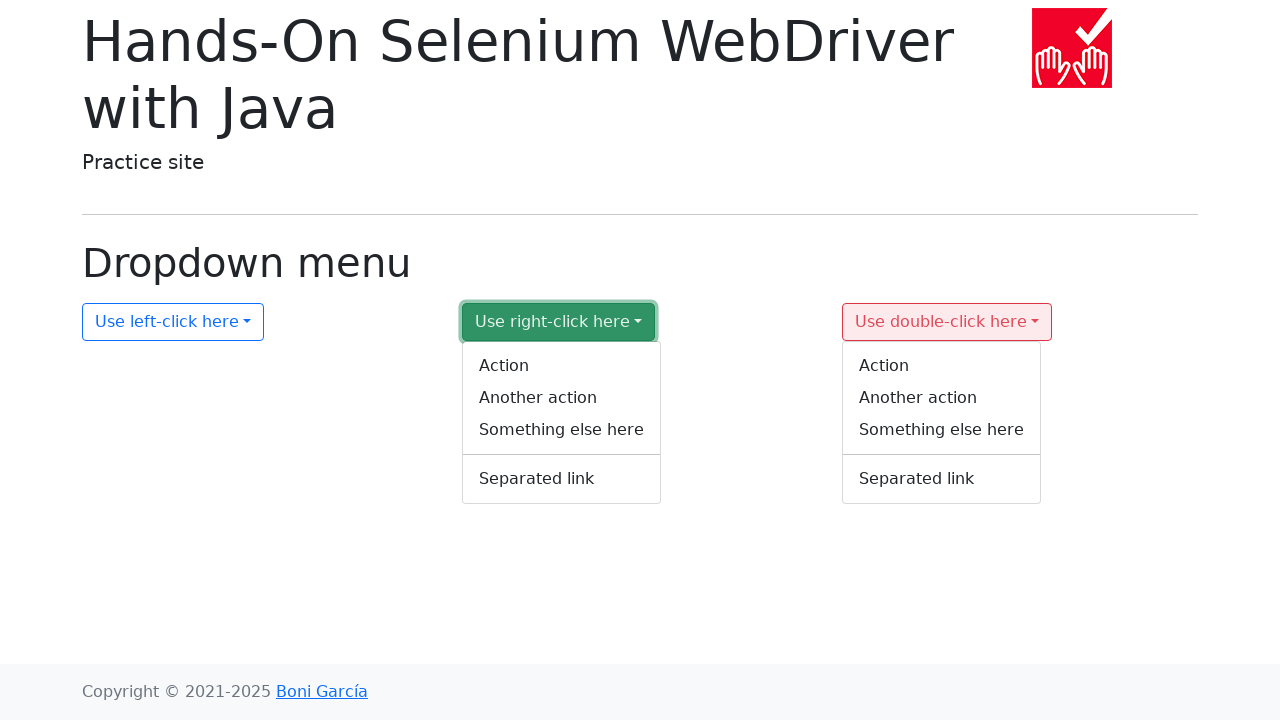

Context menu 3 became visible
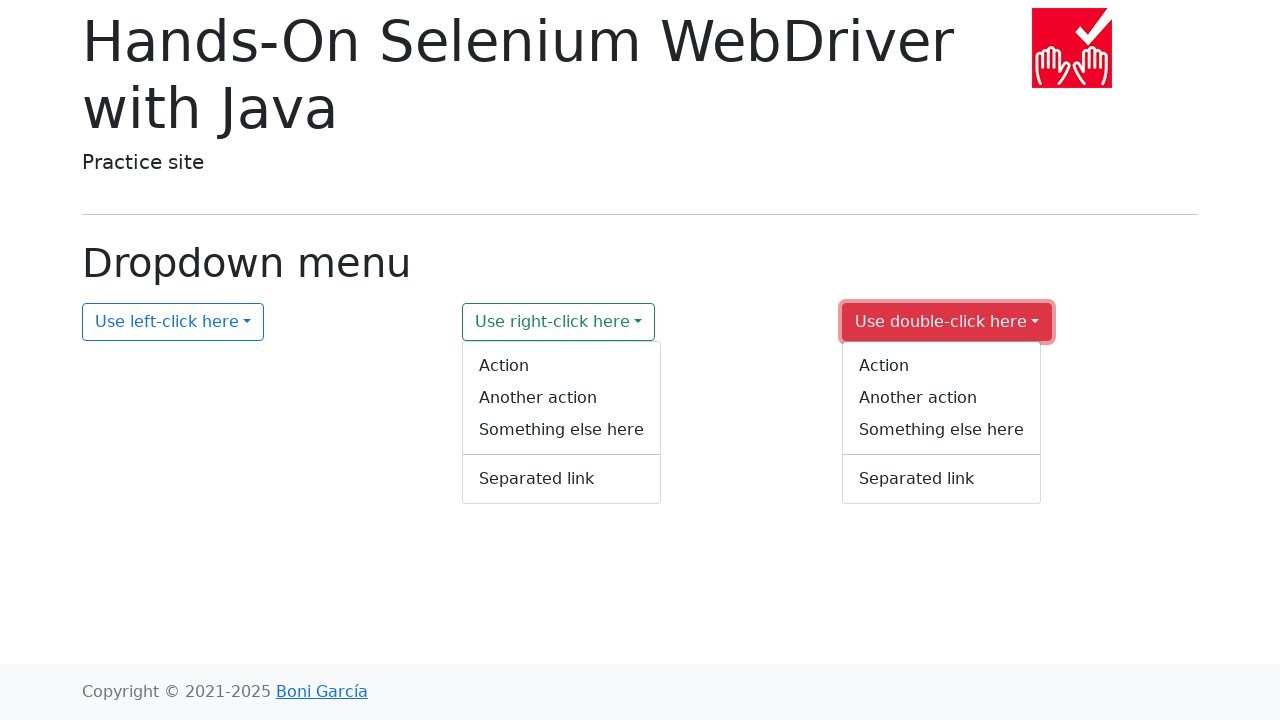

Clicked on dropdown 1 to show dropdown menu at (173, 322) on #my-dropdown-1
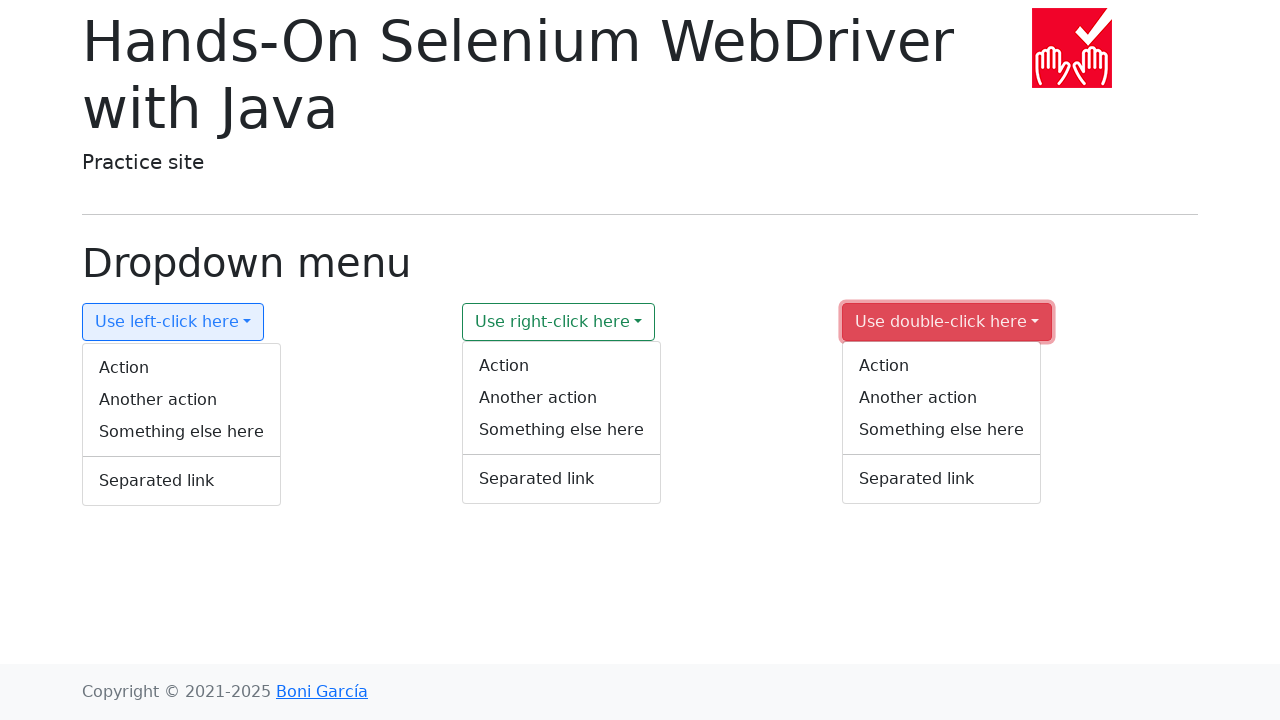

Dropdown menu became visible
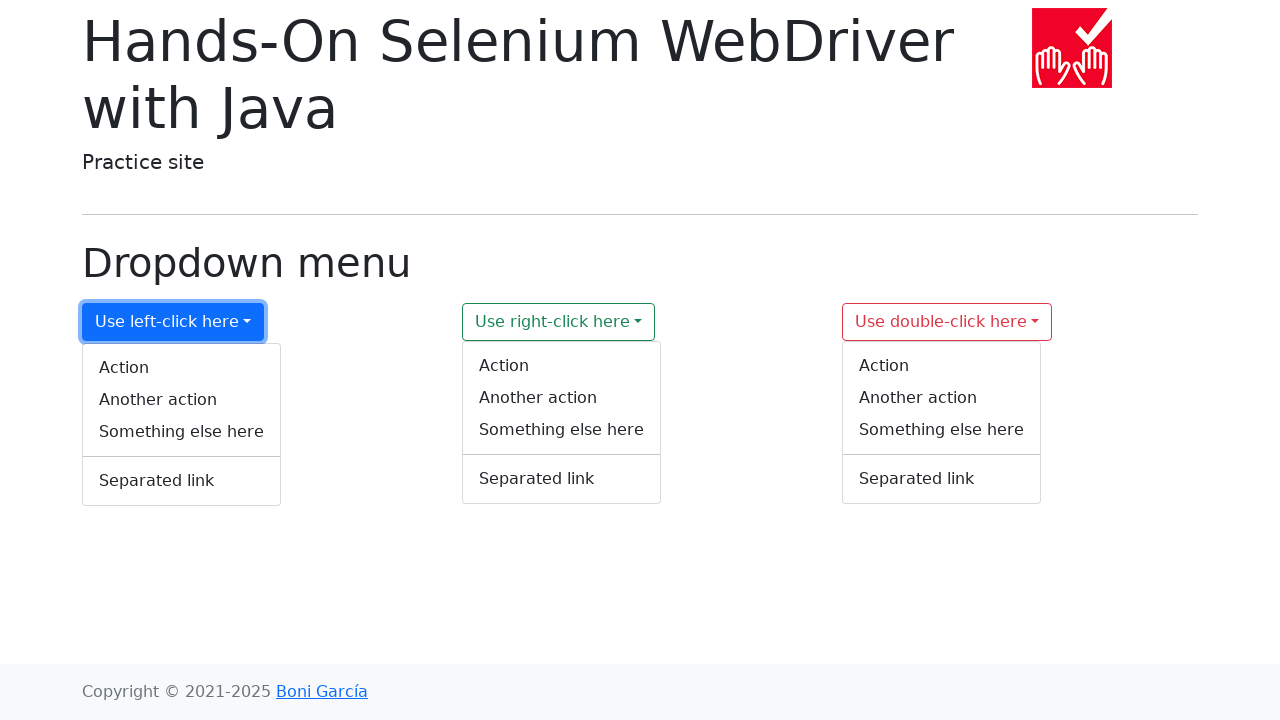

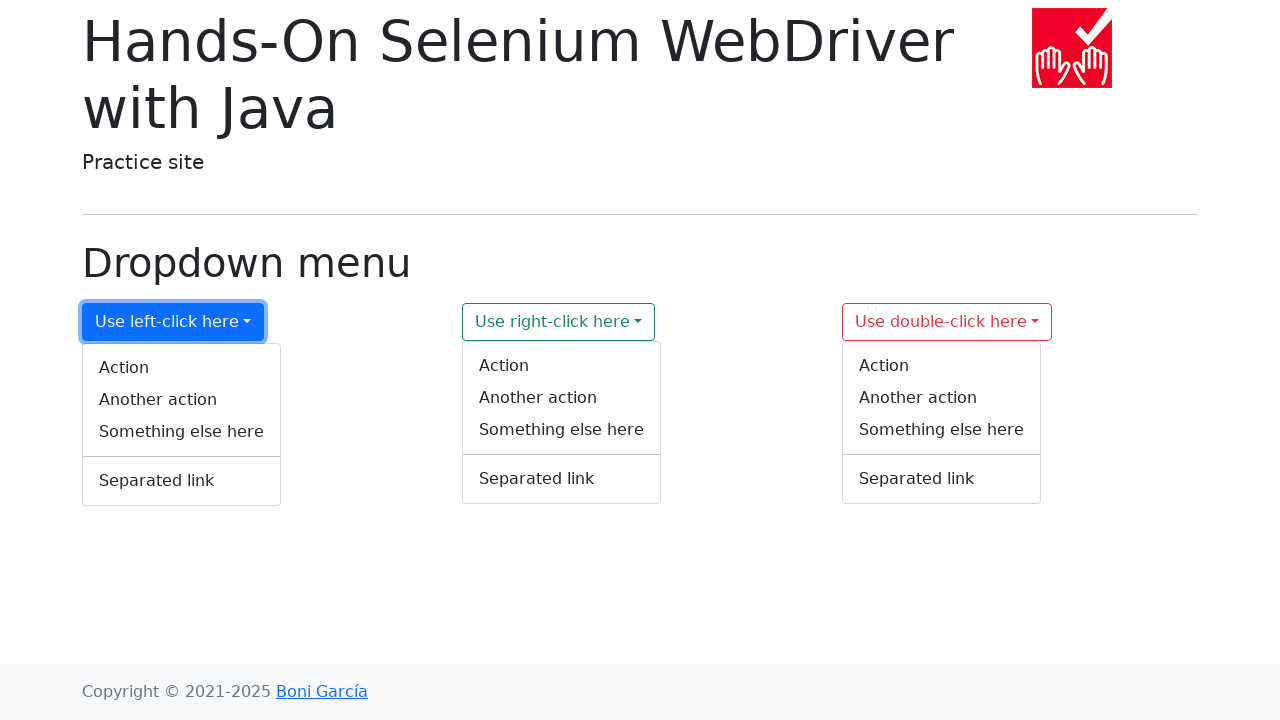